Tests menu handling by hovering over the "SwitchTo" menu element to reveal a dropdown, then clicking on the "Windows" link option.

Starting URL: http://demo.automationtesting.in/Alerts.html

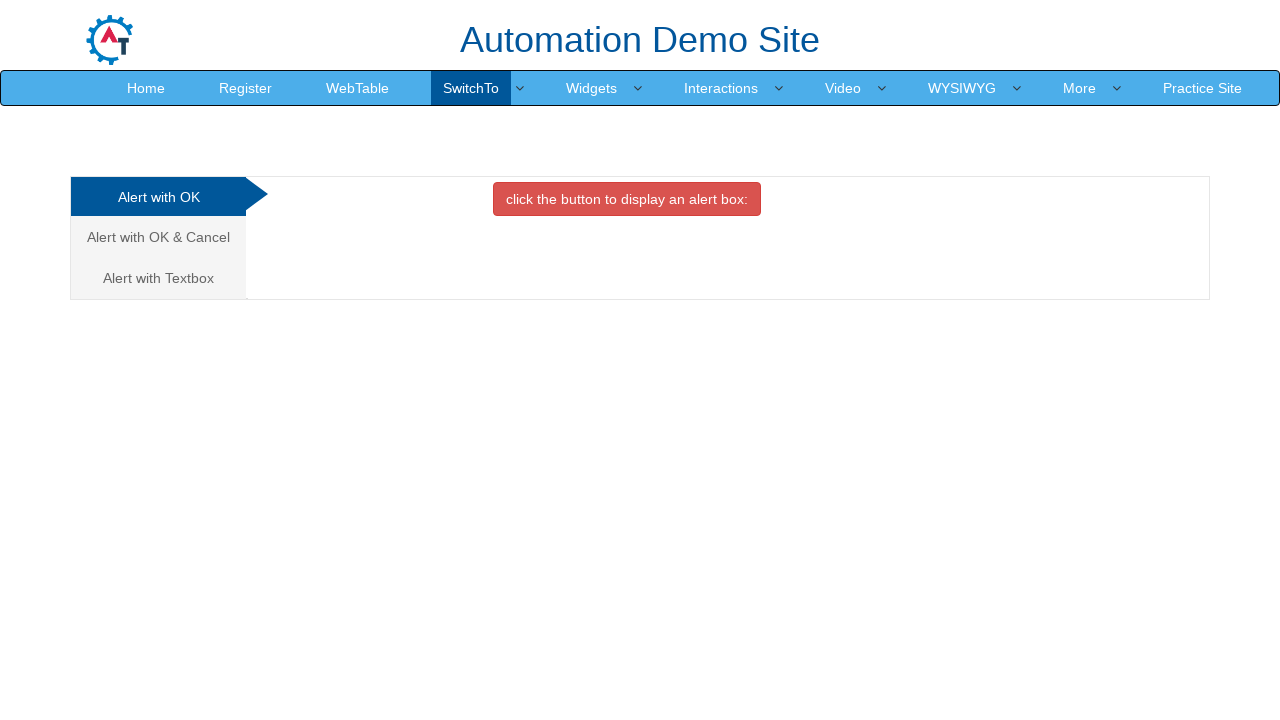

Navigated to demo.automationtesting.in/Alerts.html
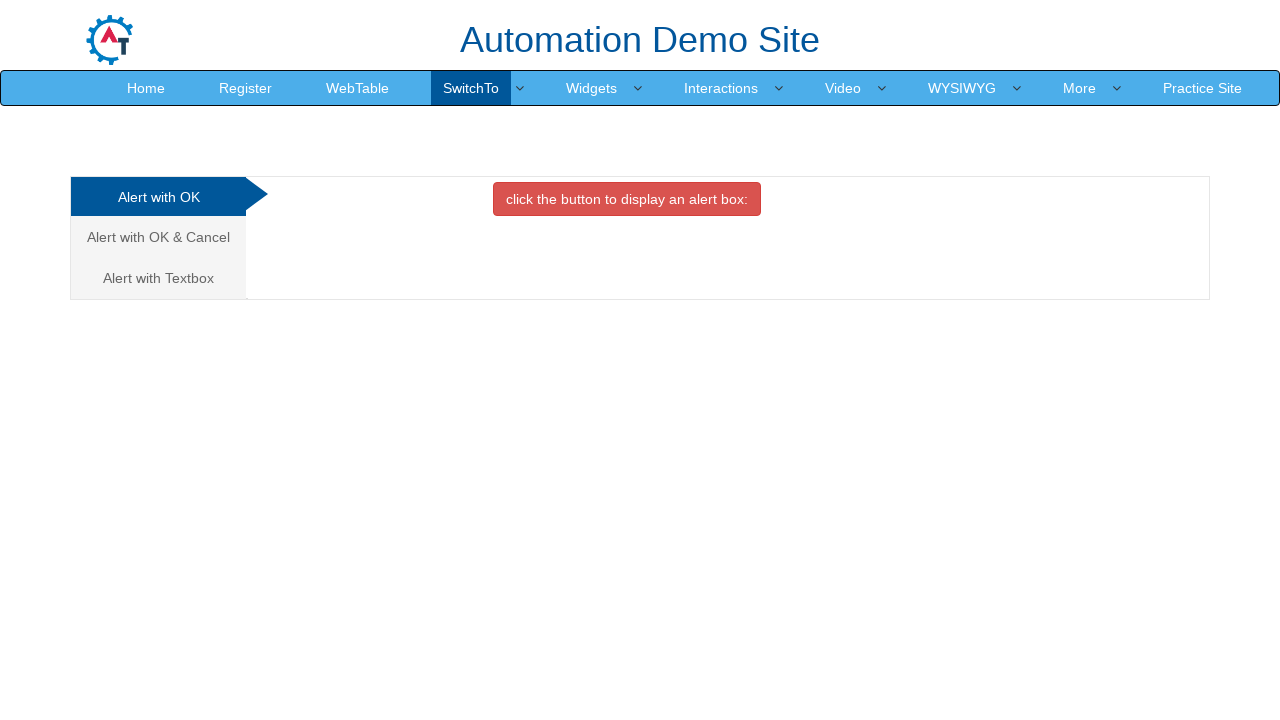

Hovered over 'SwitchTo' menu element to reveal dropdown at (471, 88) on a:text('SwitchTo')
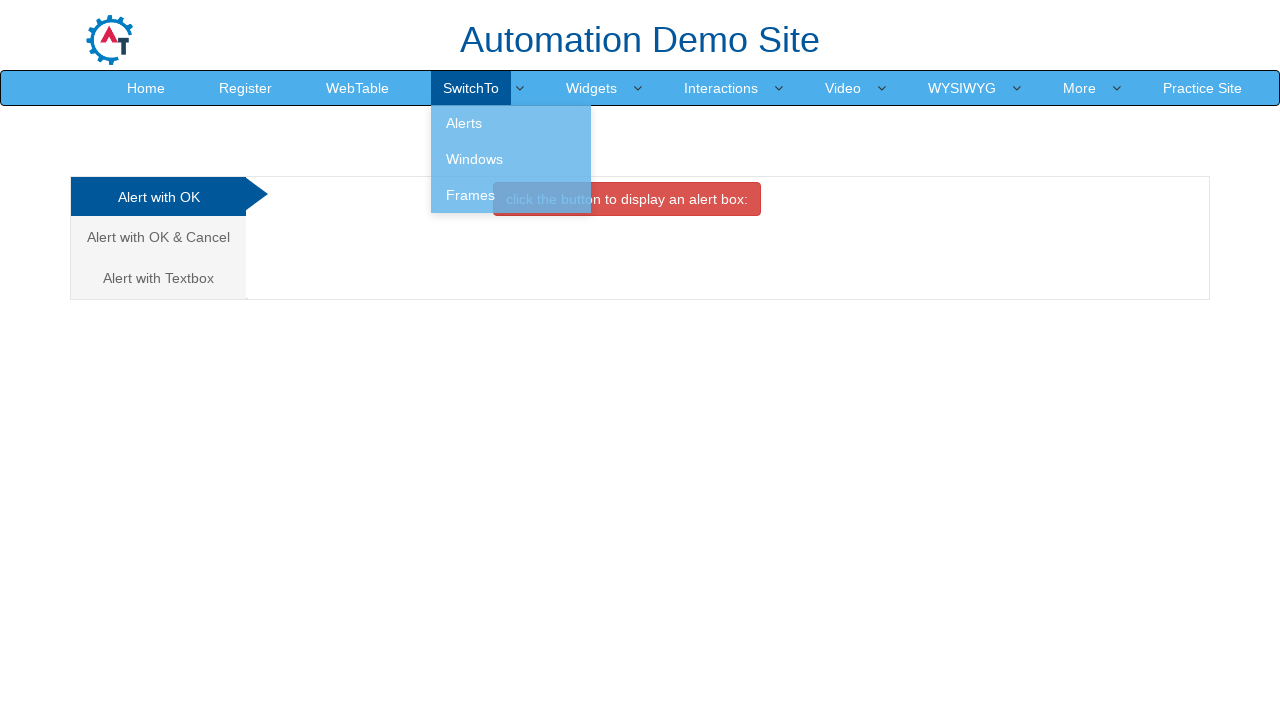

Clicked on 'Windows' link option from dropdown menu at (511, 159) on a:text('Windows')
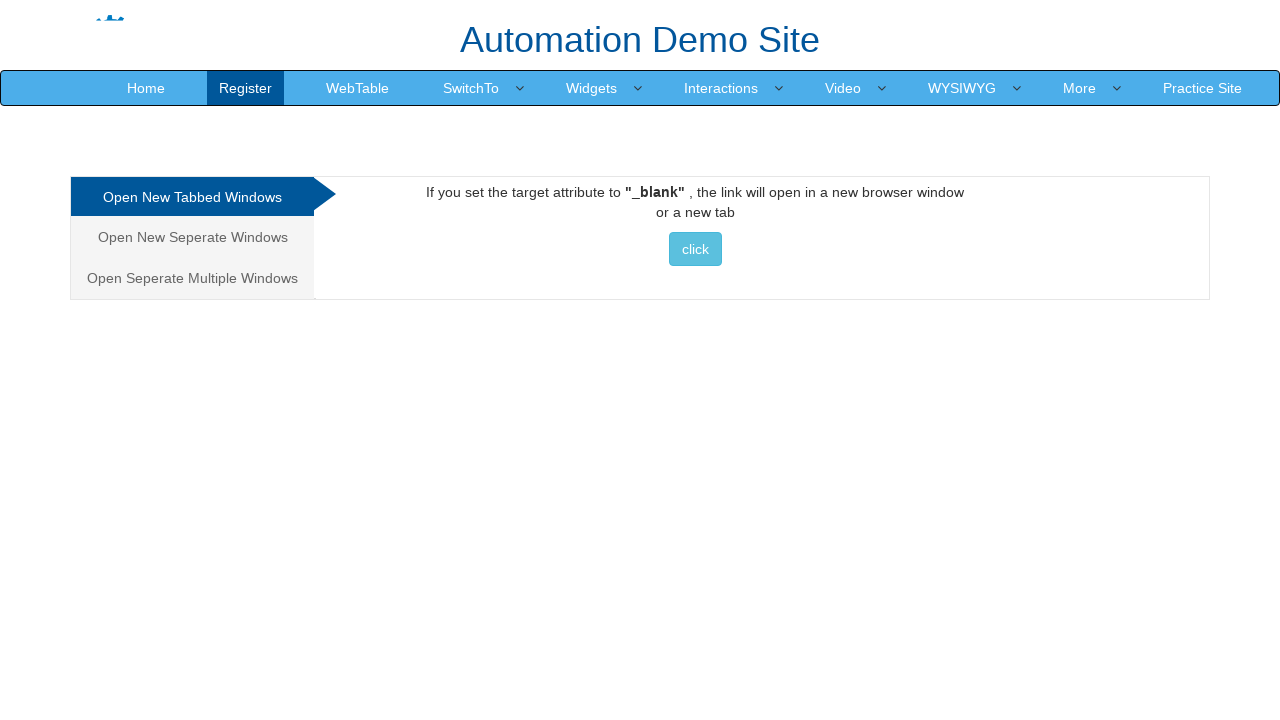

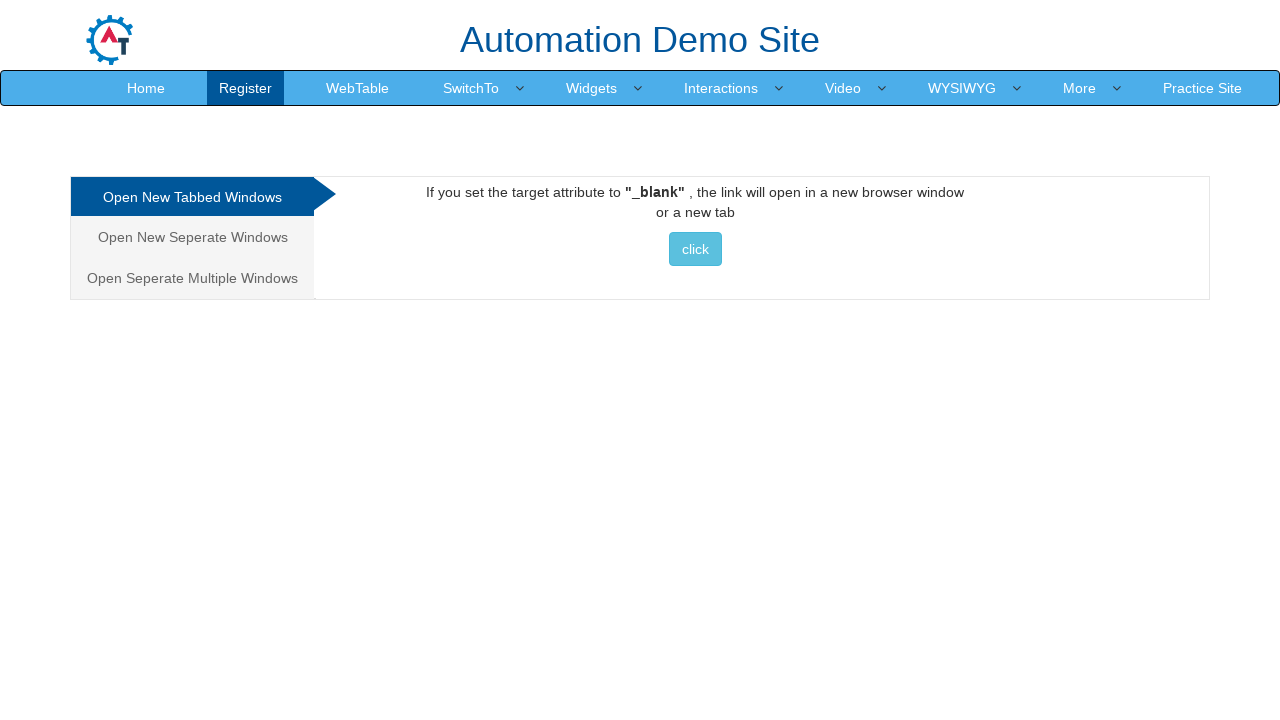